Demonstrates various CSS selector patterns including element, class, ID, and attribute selectors

Starting URL: https://bootswatch.com/darkly/

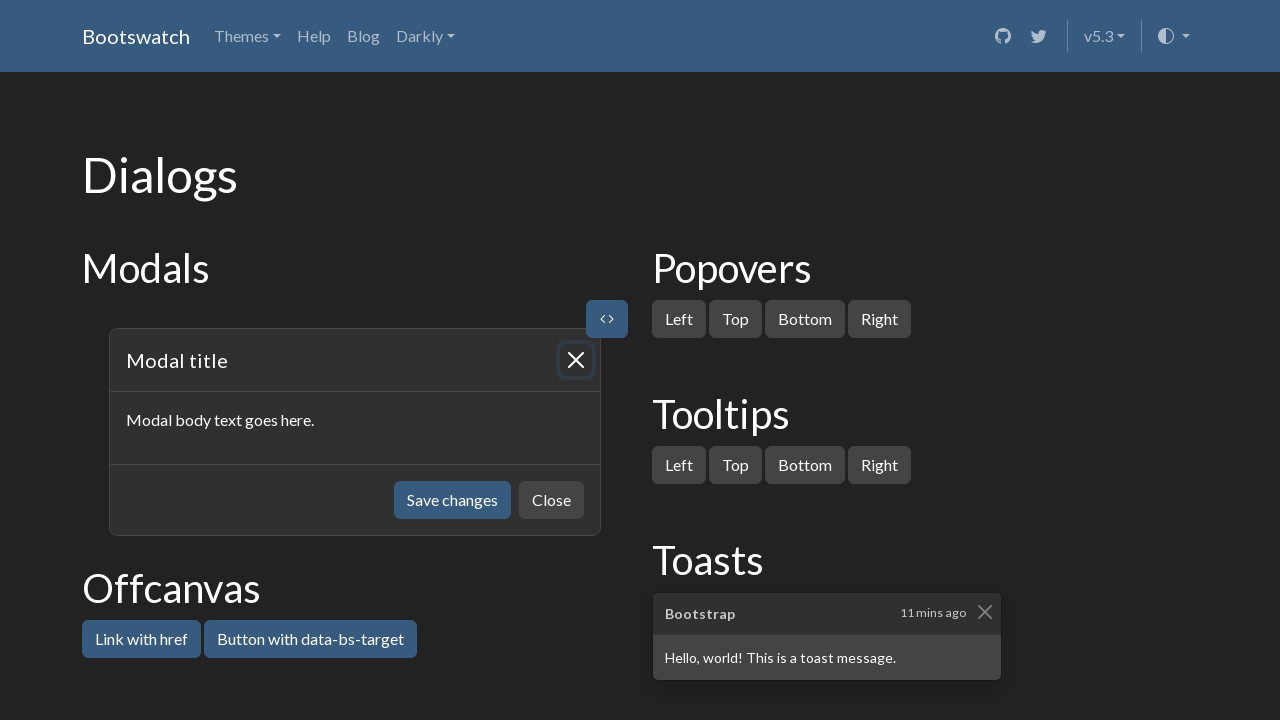

Navigated to Bootswatch Darkly theme page
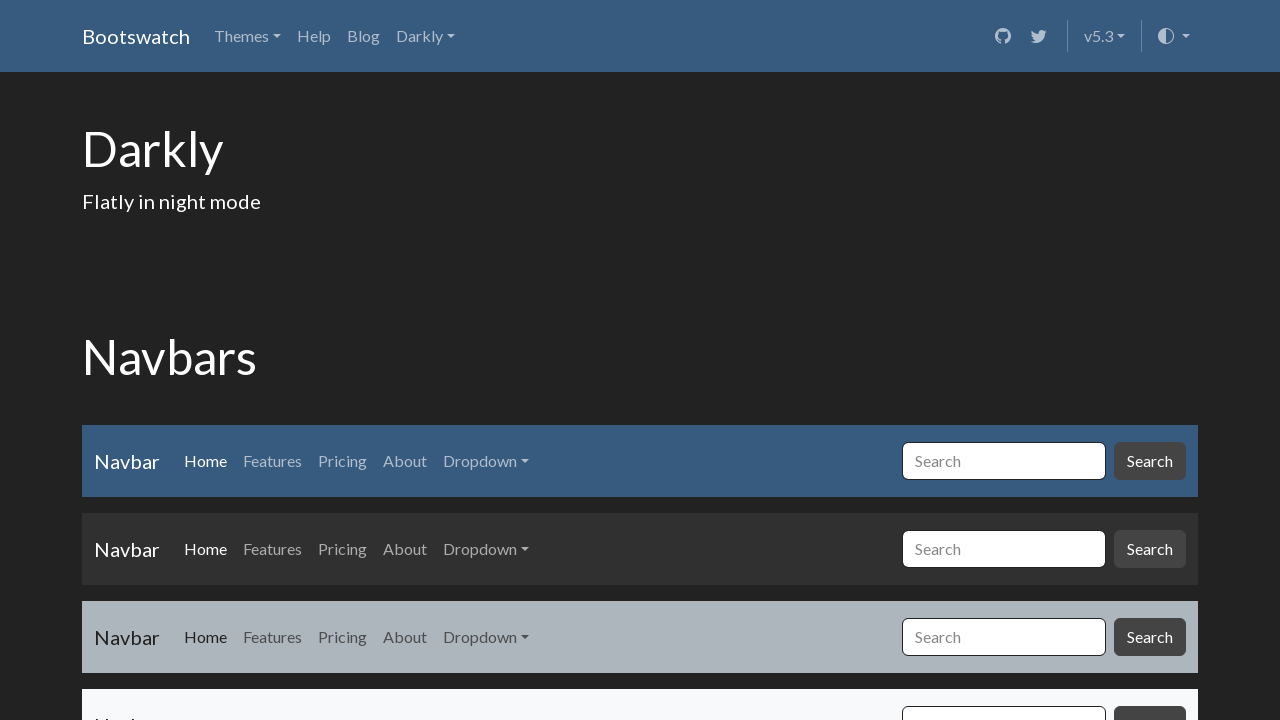

Located all h1 elements using CSS selector
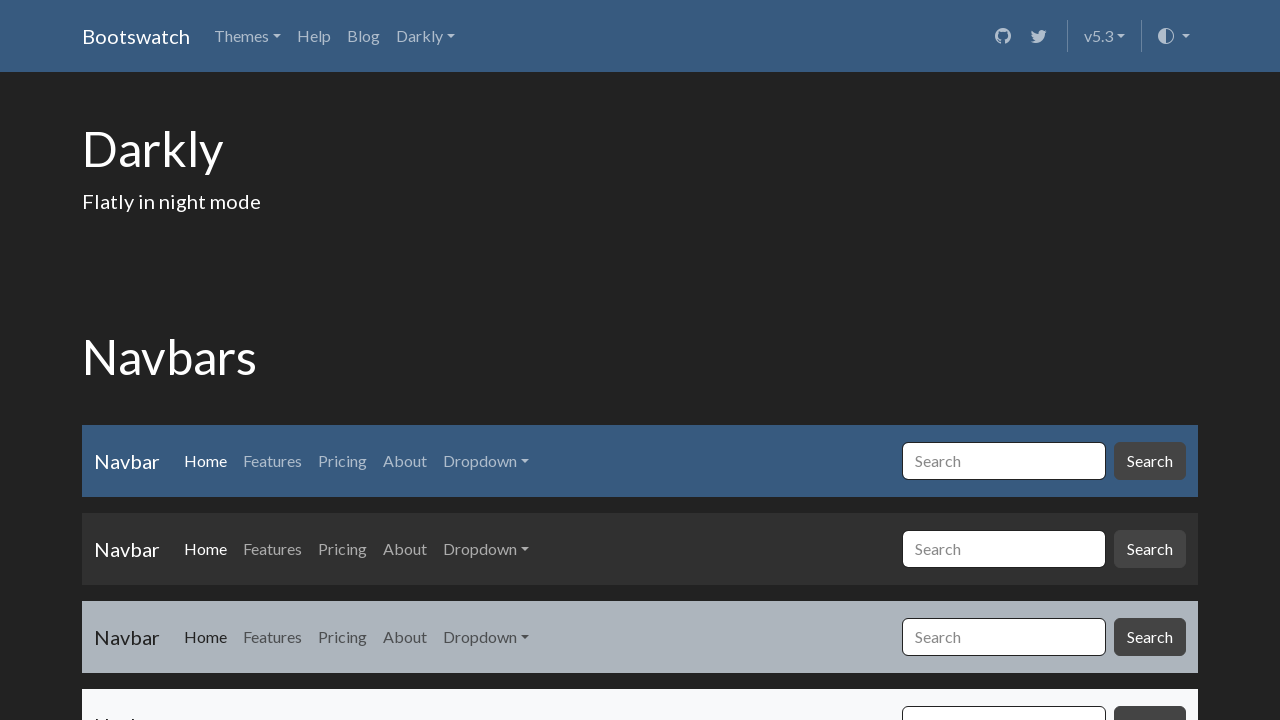

Located button element with btn-primary class
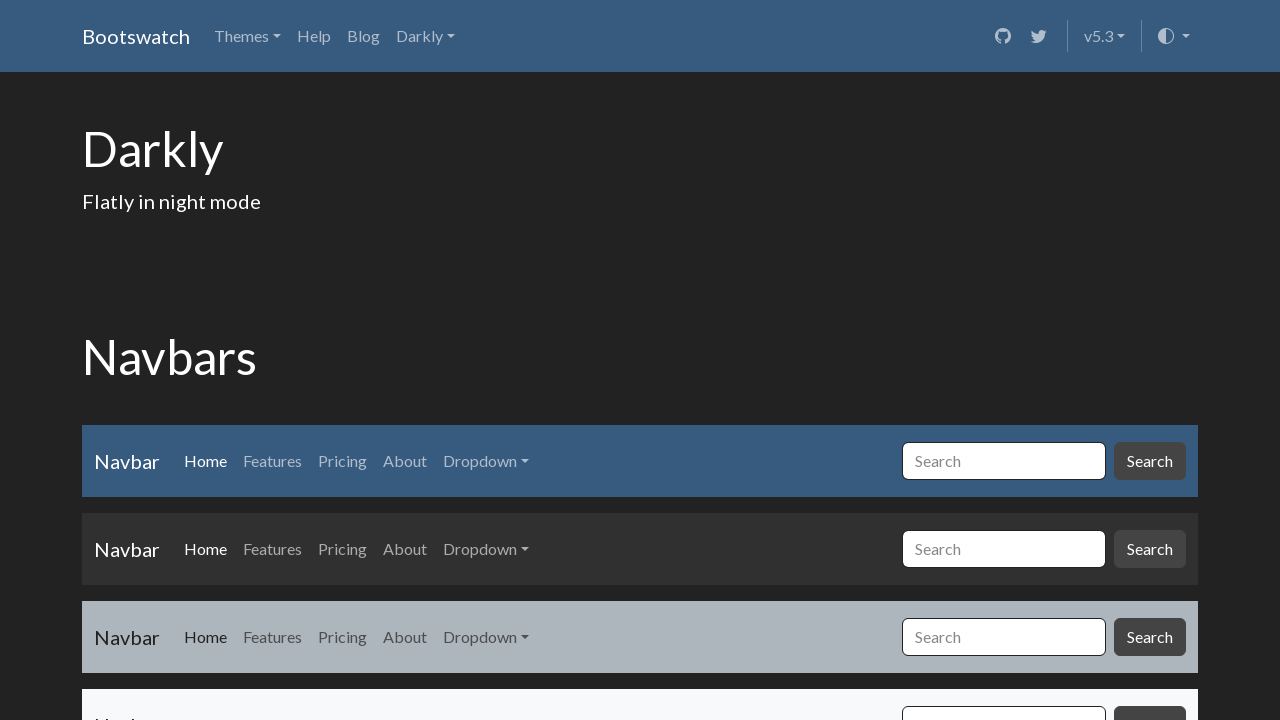

Located button element with ID btnGroupDrop1
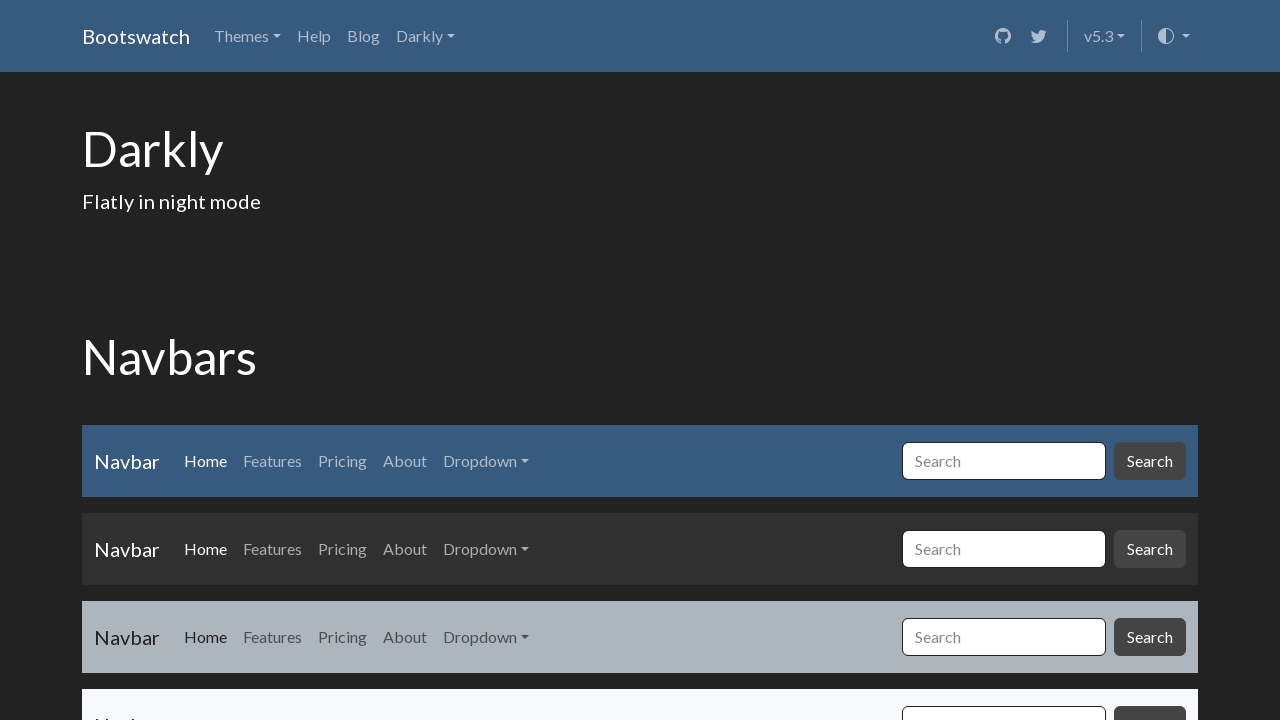

Located input element with value attribute matching 'correct value'
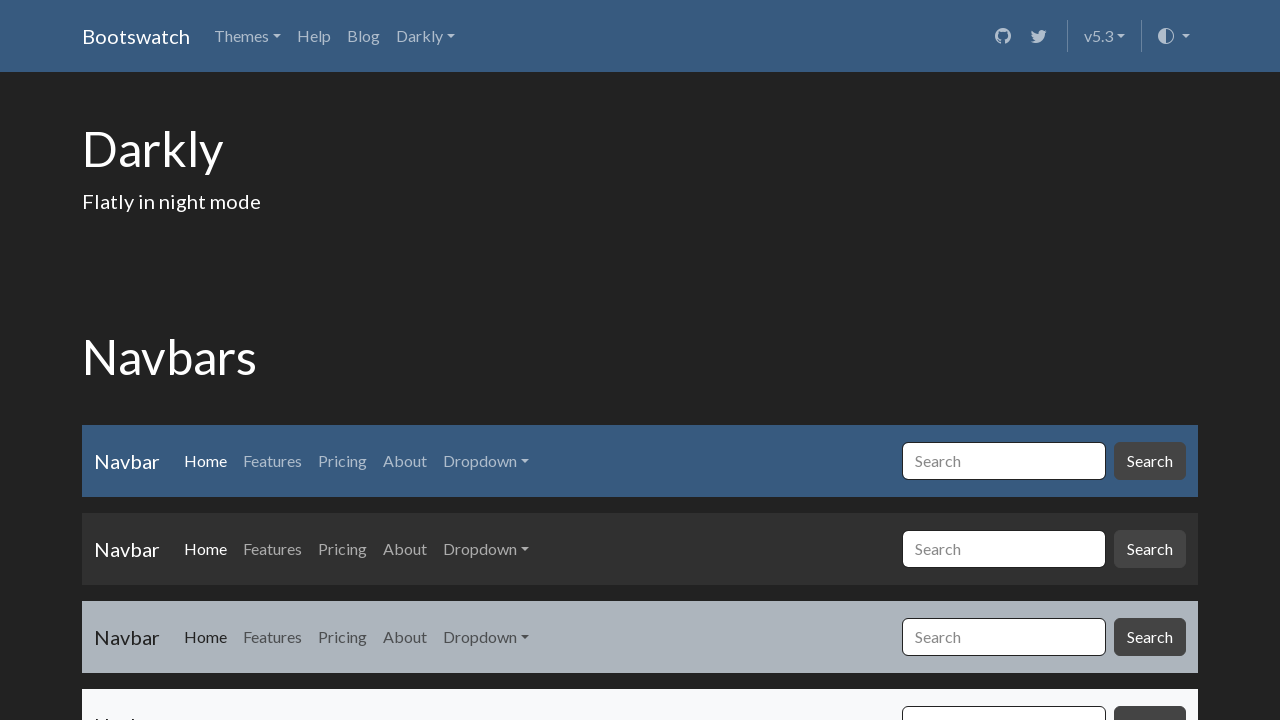

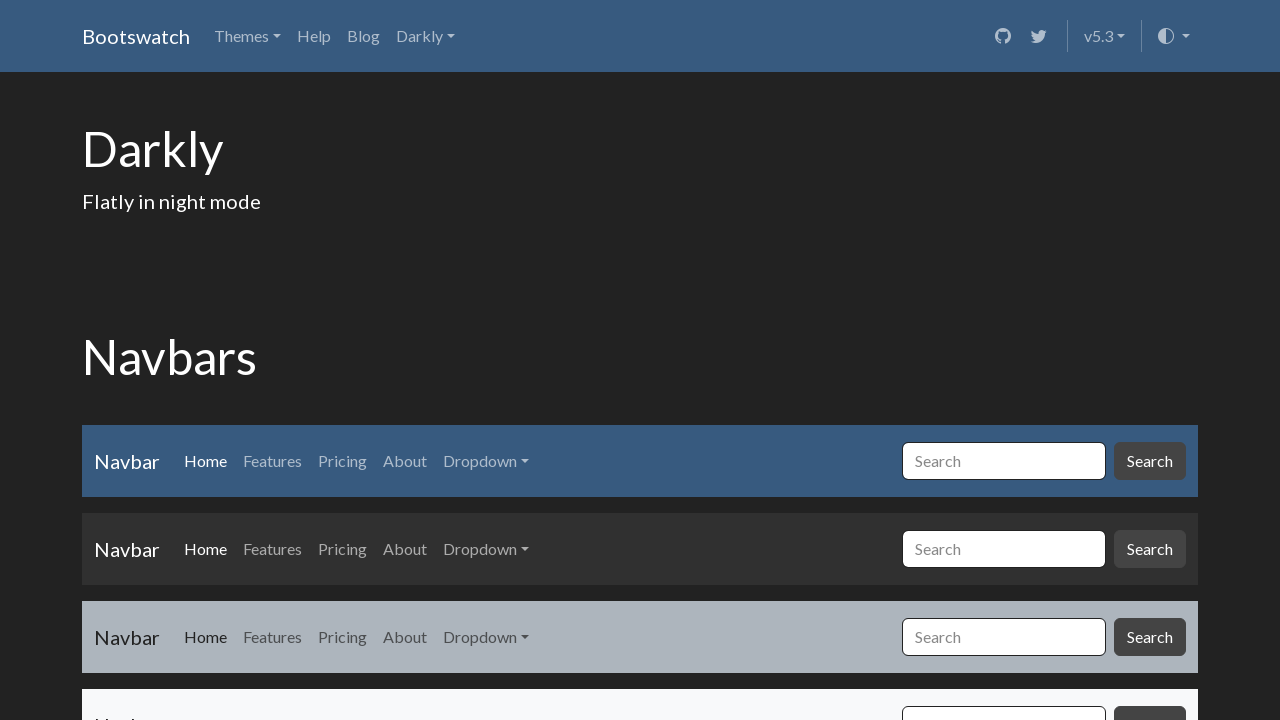